Tests clicking a button with dynamic ID by using CSS selector to locate and click the primary button

Starting URL: http://uitestingplayground.com/dynamicid

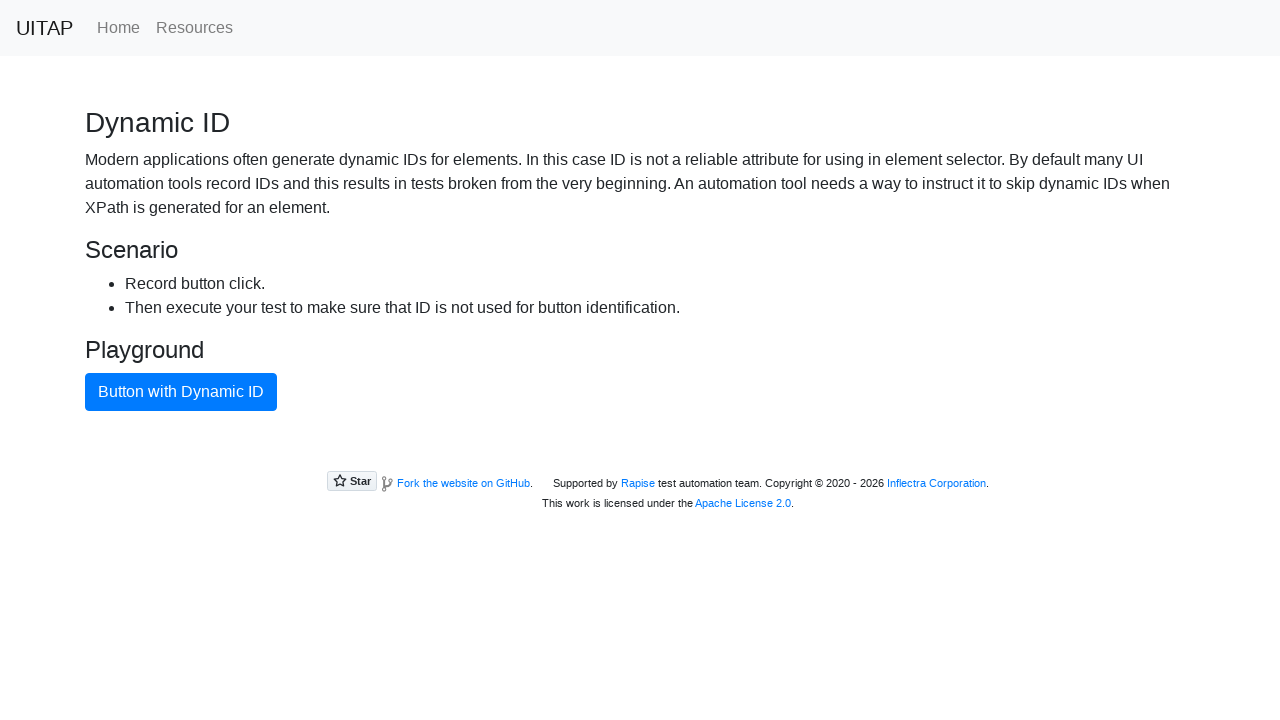

Clicked primary button with dynamic ID using CSS selector at (181, 392) on button.btn.btn-primary
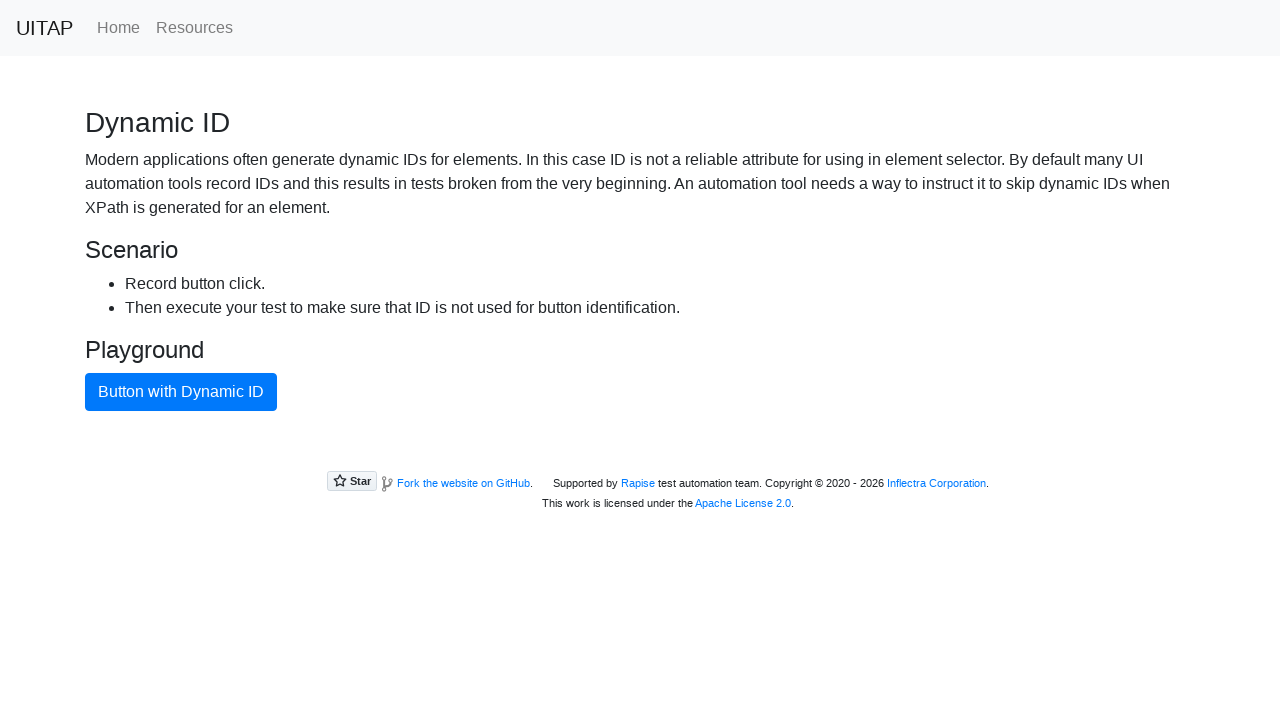

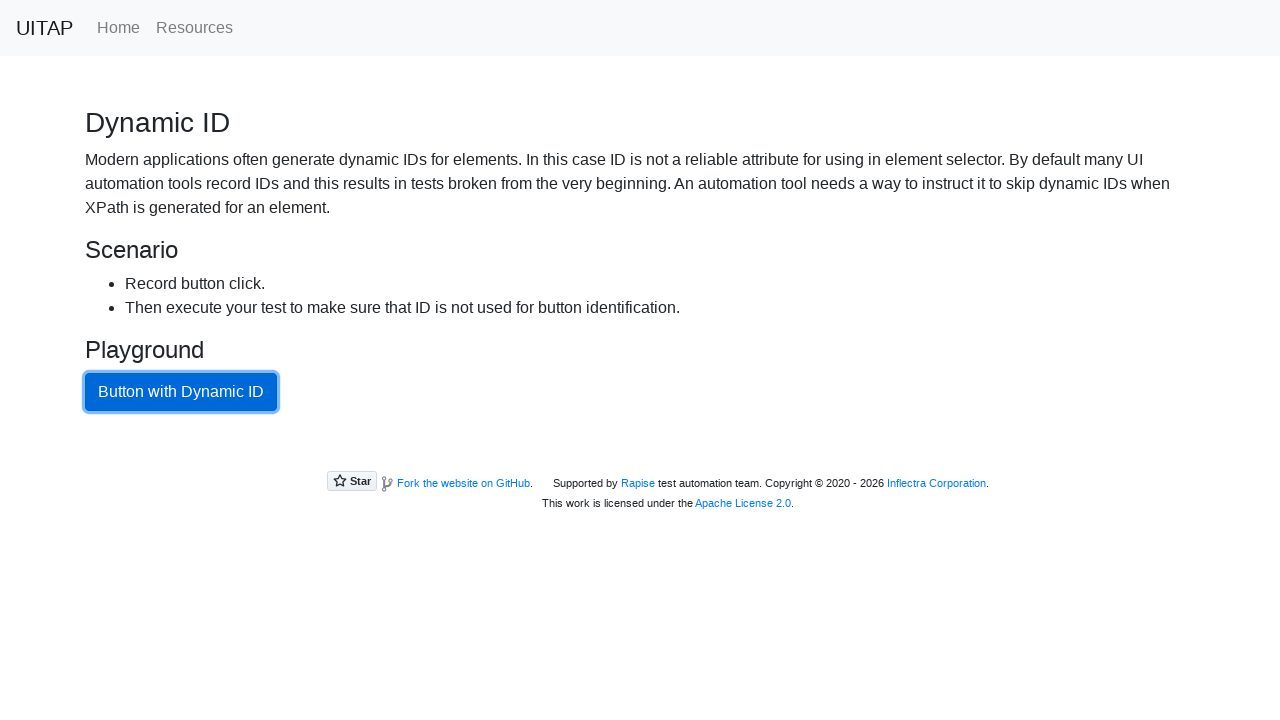